Tests browser navigation functionality by navigating to a practice automation page, then to the main site, and using back/forward browser controls

Starting URL: https://rahulshettyacademy.com/AutomationPractice/

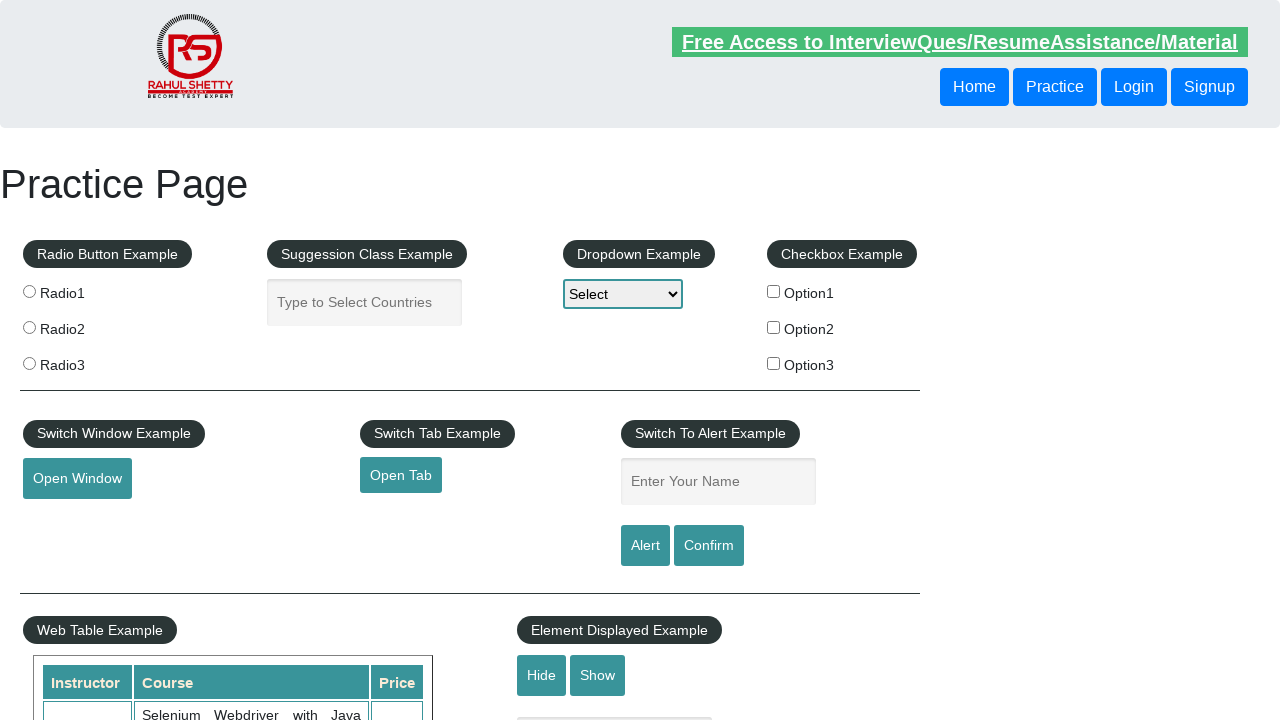

Navigated to main site at https://rahulshettyacademy.com/
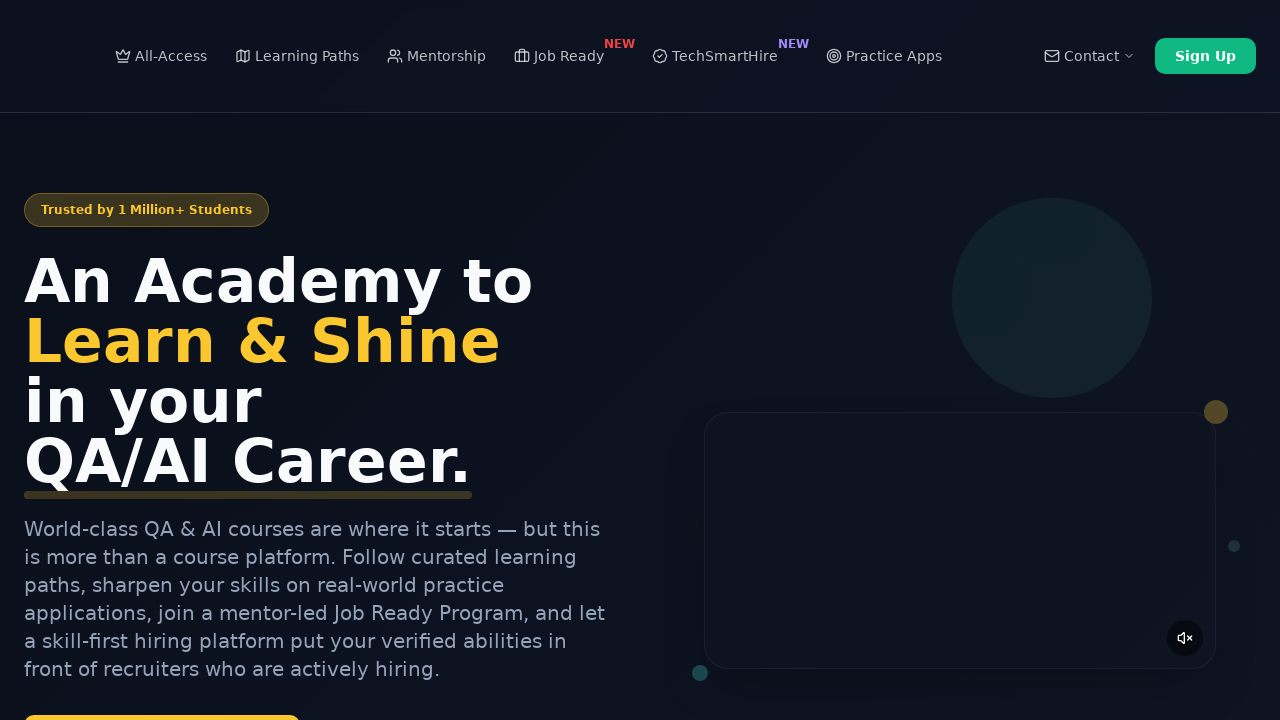

Navigated back to practice automation page
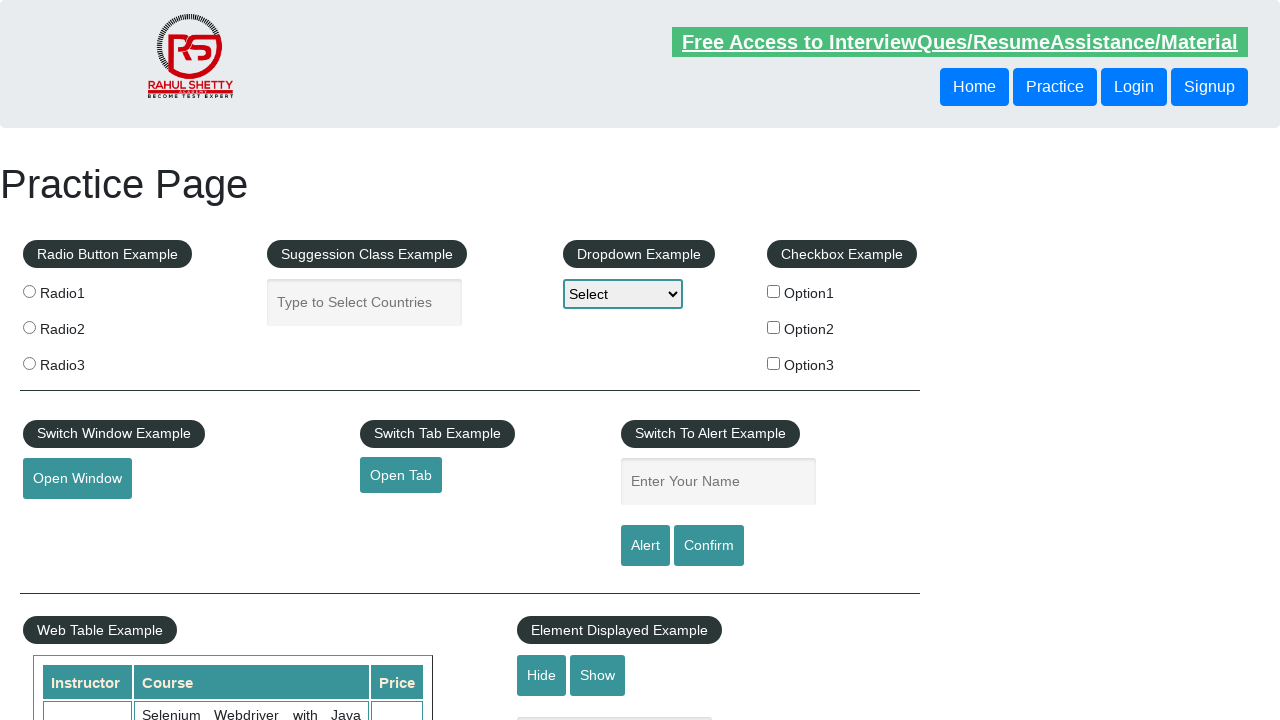

Navigated forward to main site using browser forward control
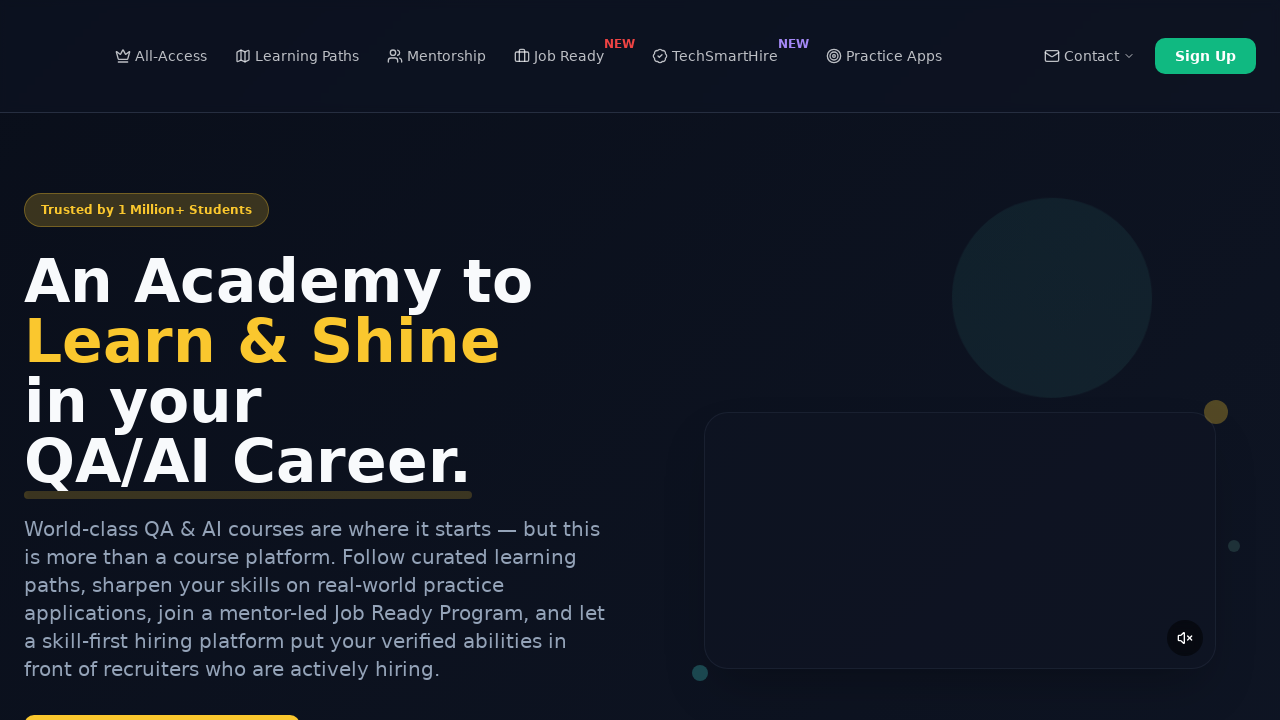

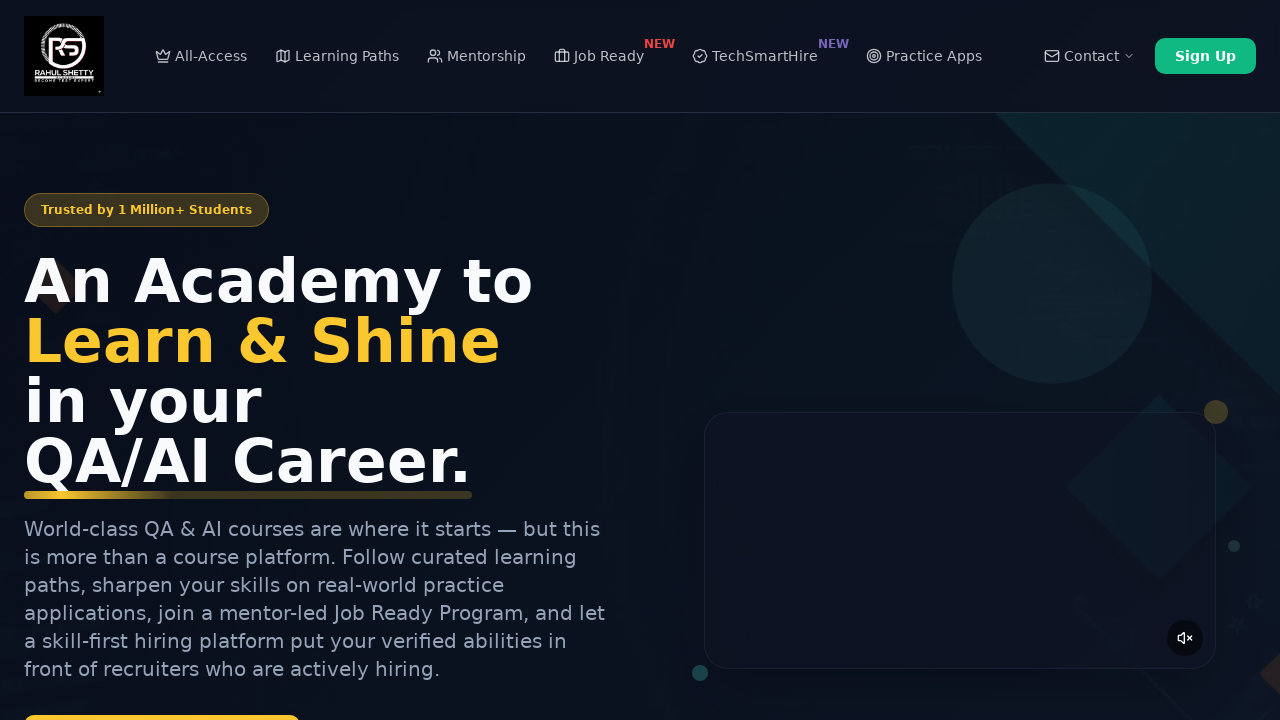